Tests that entering 7 letters in zip code field shows an error message

Starting URL: https://sharelane.com/cgi-bin/register.py

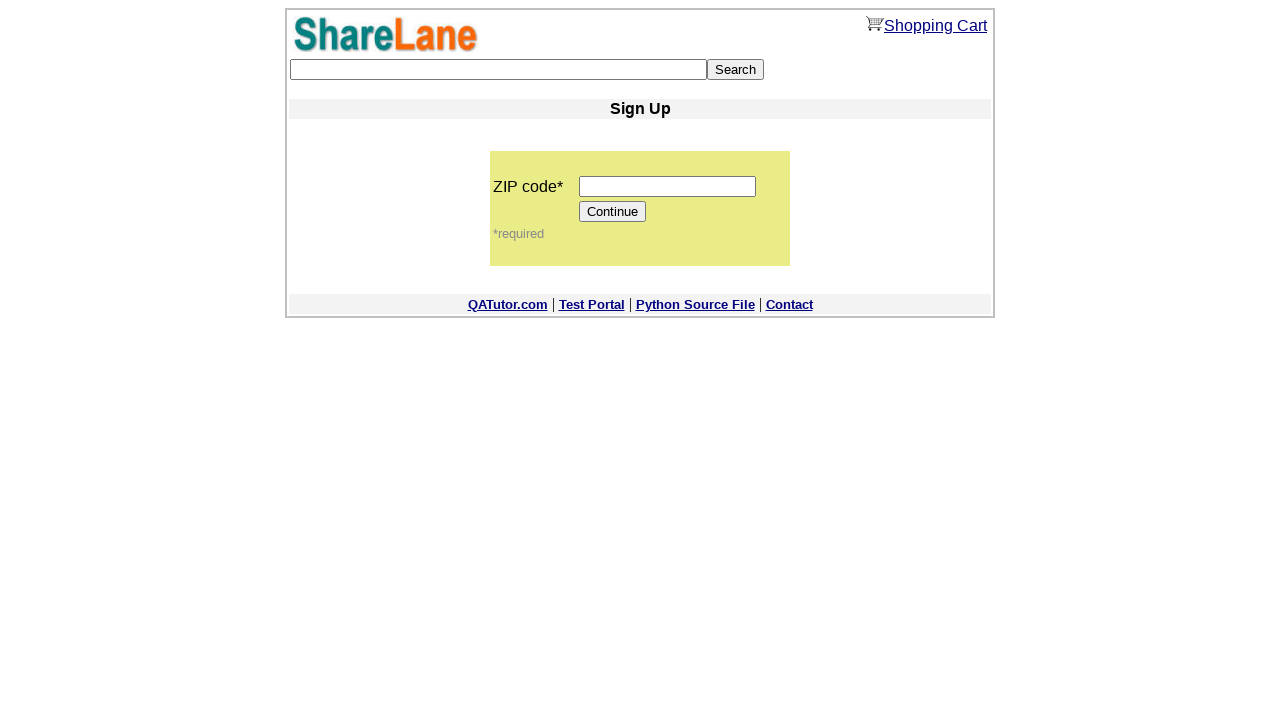

Filled zip code field with 7 letters 'abcdefg' on input[name='zip_code']
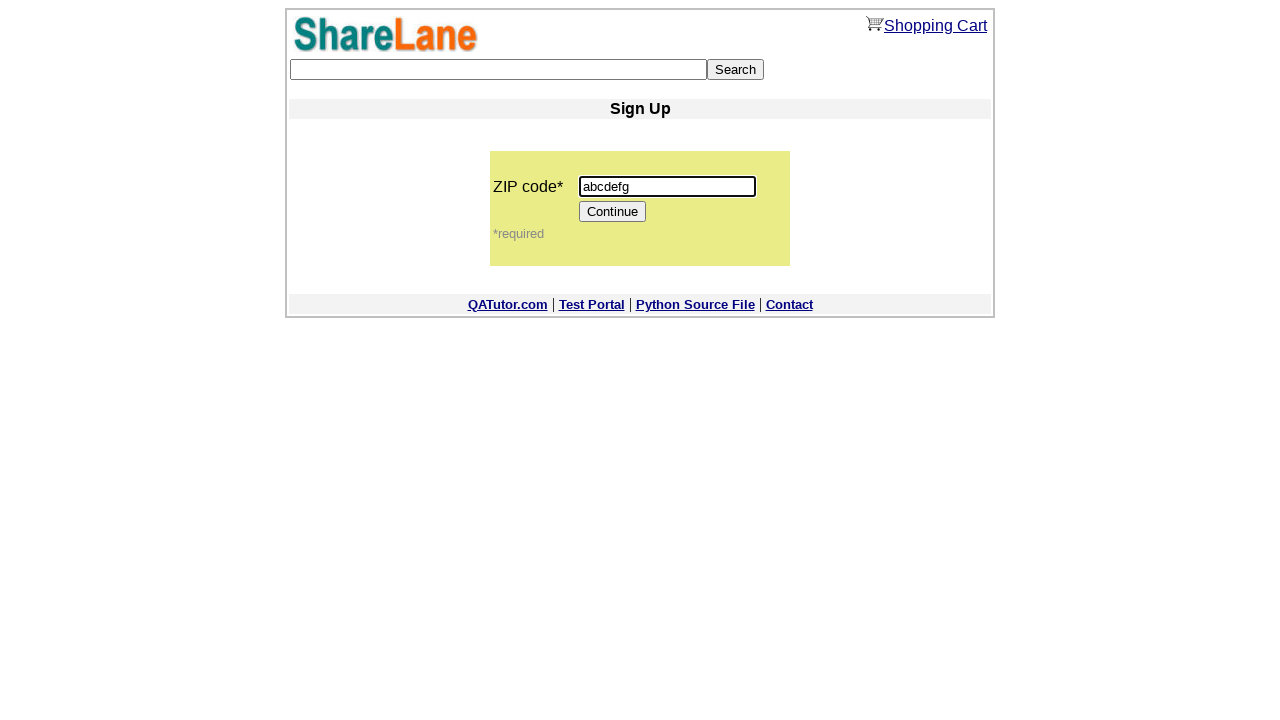

Clicked Continue button at (613, 212) on [value='Continue']
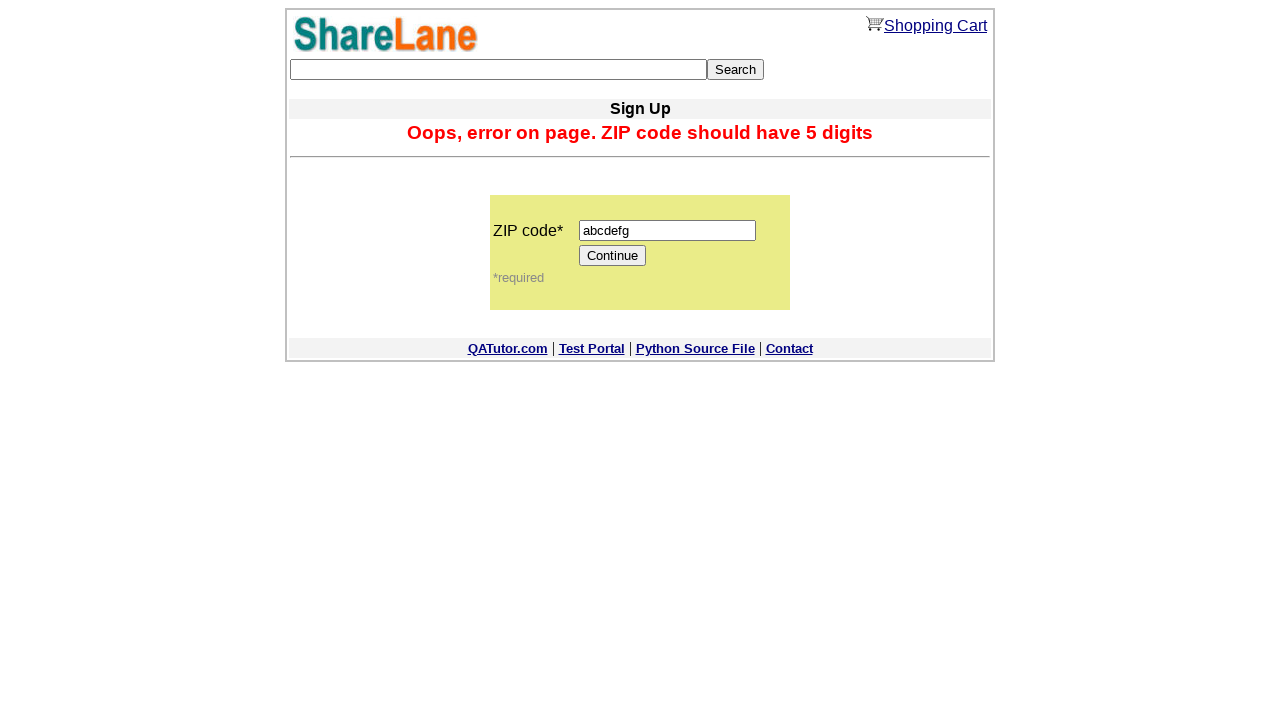

Error message appeared after submitting invalid zip code
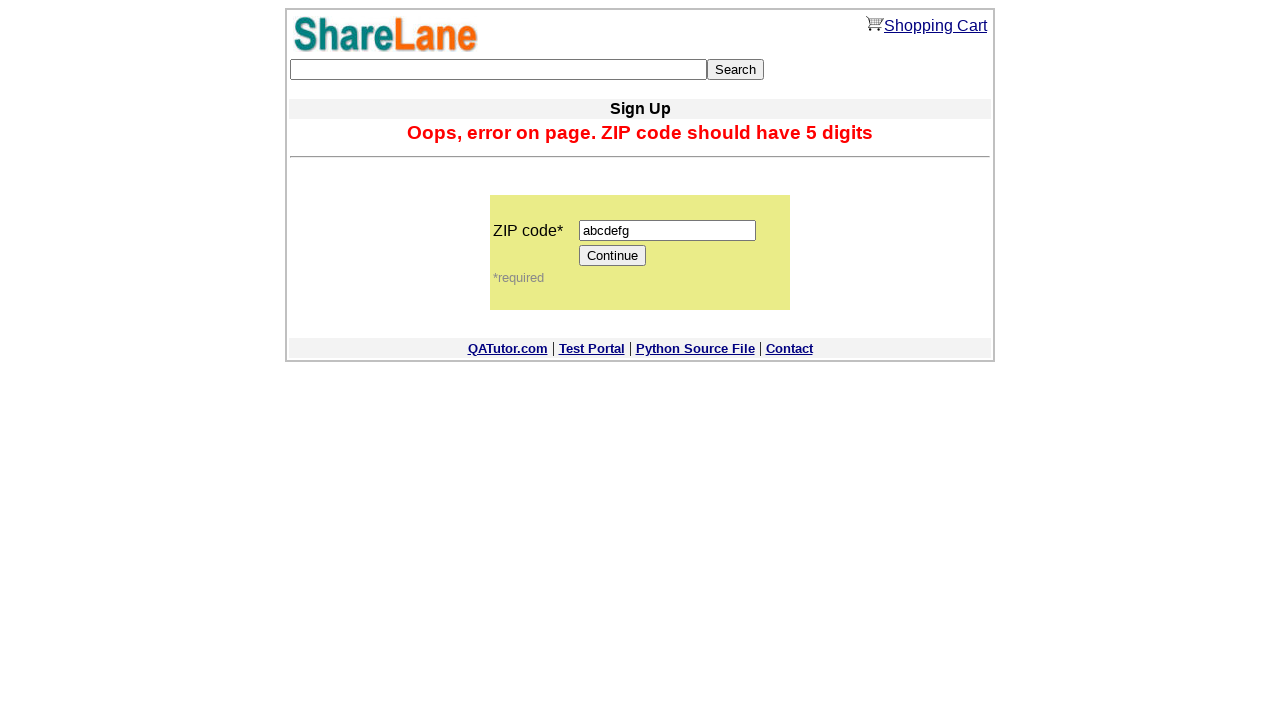

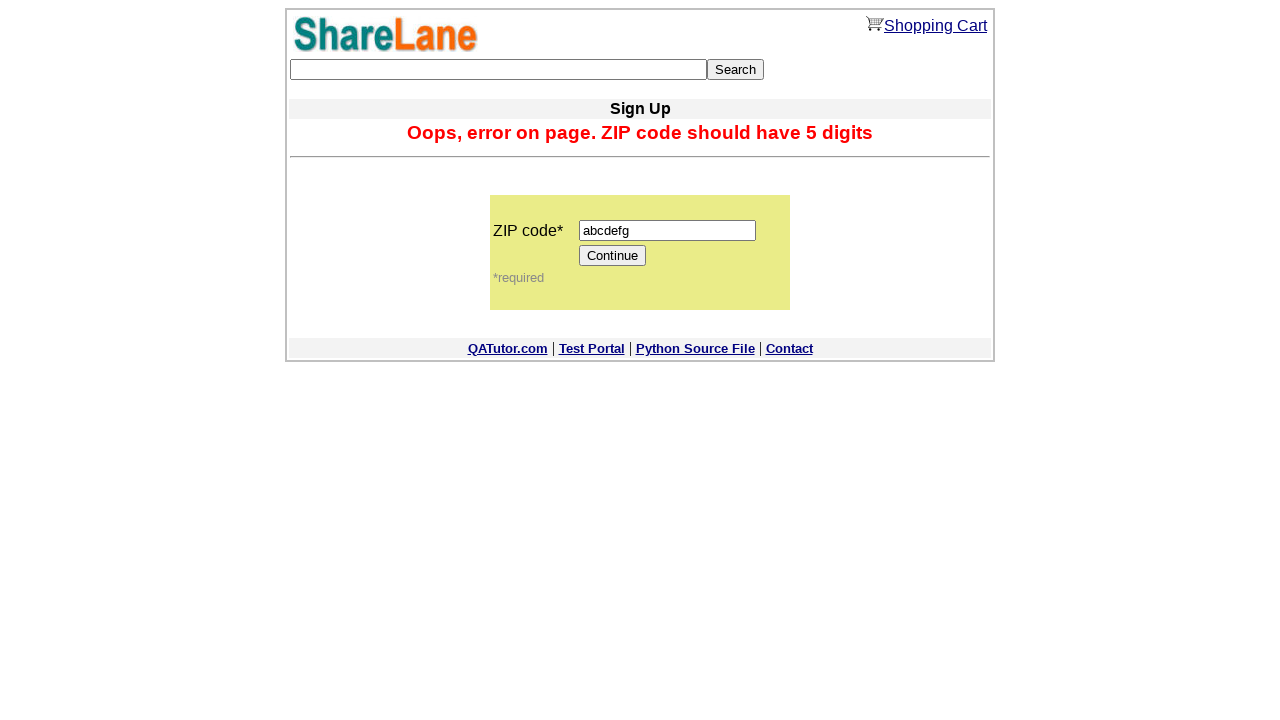